Tests checkbox functionality by navigating to the Checkboxes page, validating checkbox states (displayed, enabled, selected/not selected), selecting checkbox 1, then deselecting both checkboxes.

Starting URL: http://the-internet.herokuapp.com/

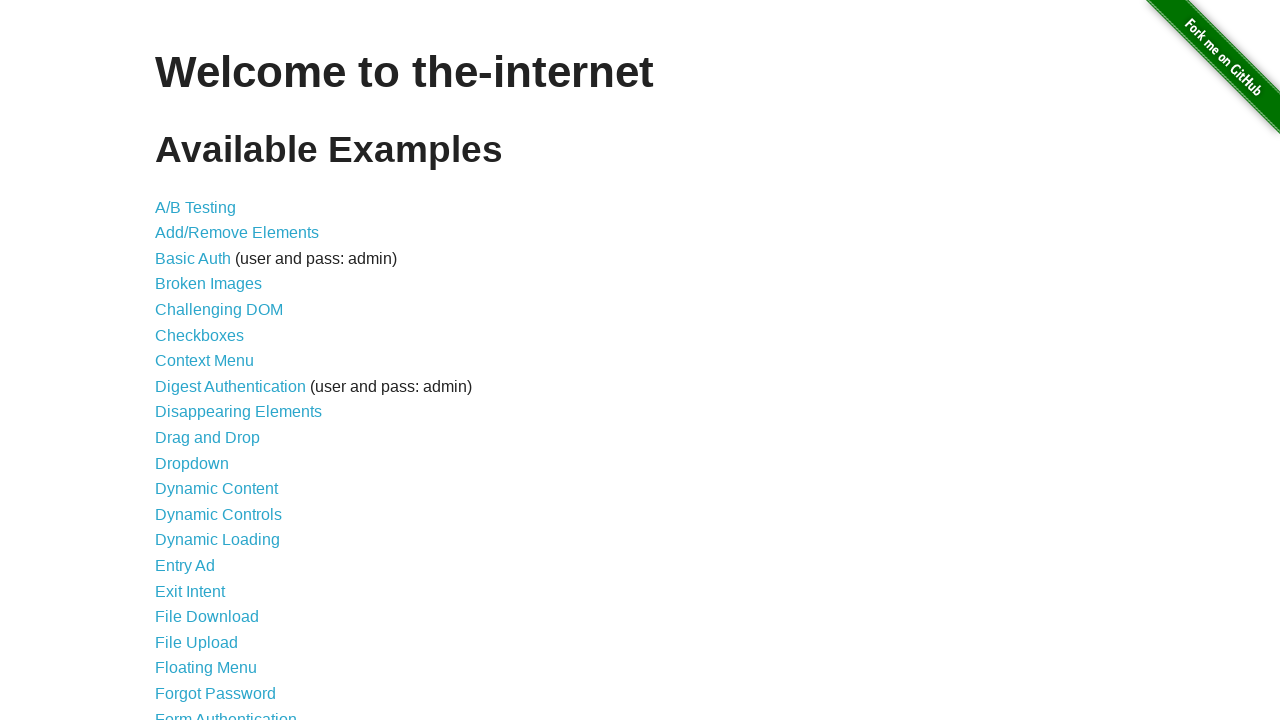

Clicked on 'Checkboxes' link to navigate to checkboxes page at (200, 335) on a:has-text('Checkboxes')
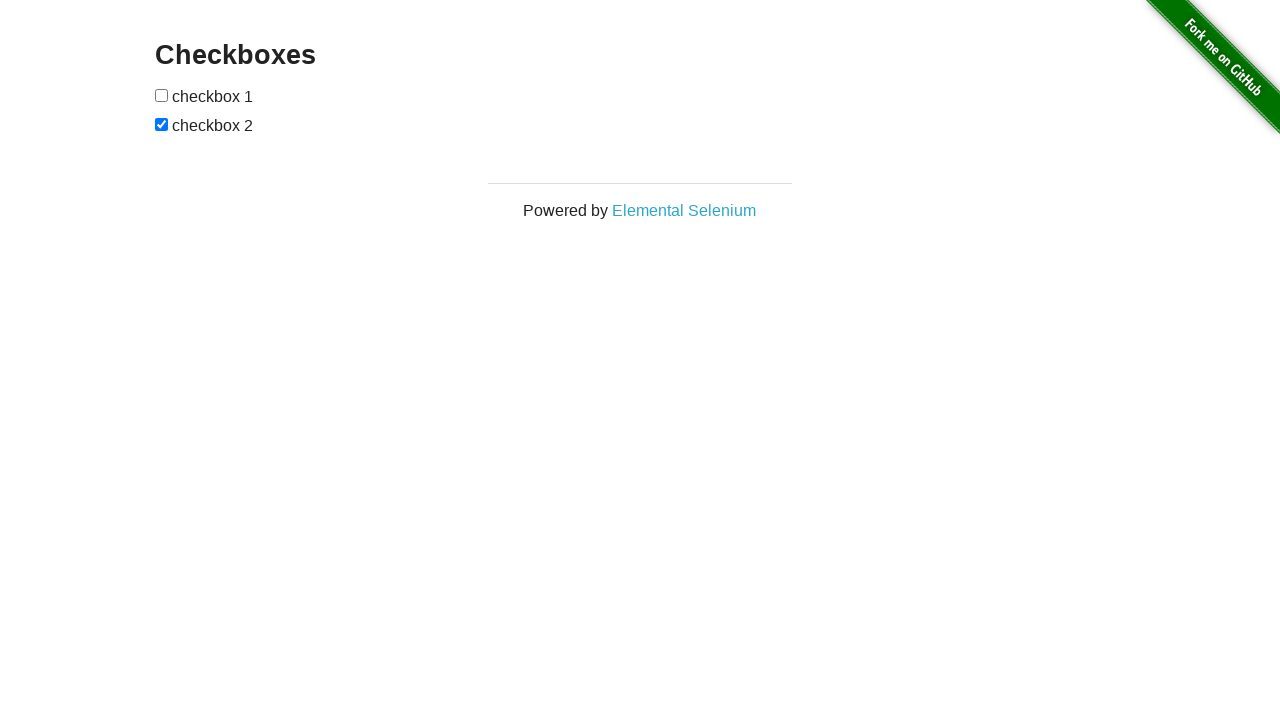

Waited for checkboxes to load and become visible
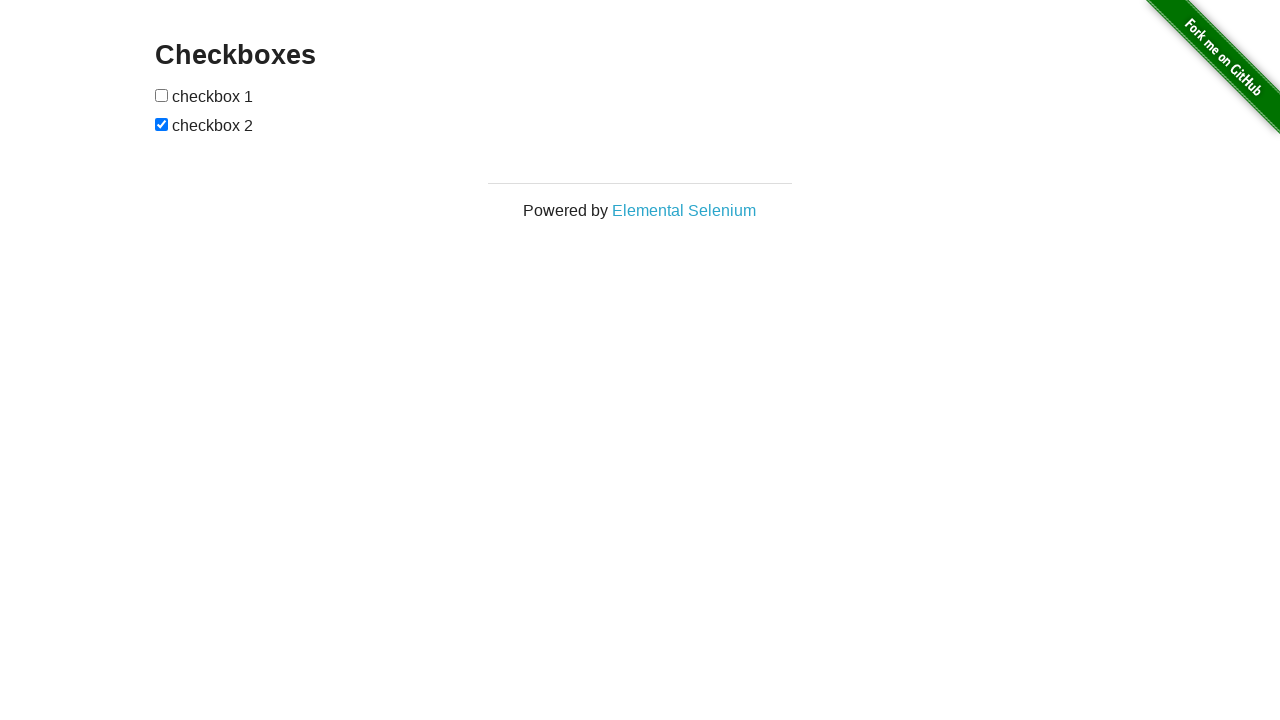

Located all checkbox elements on the page
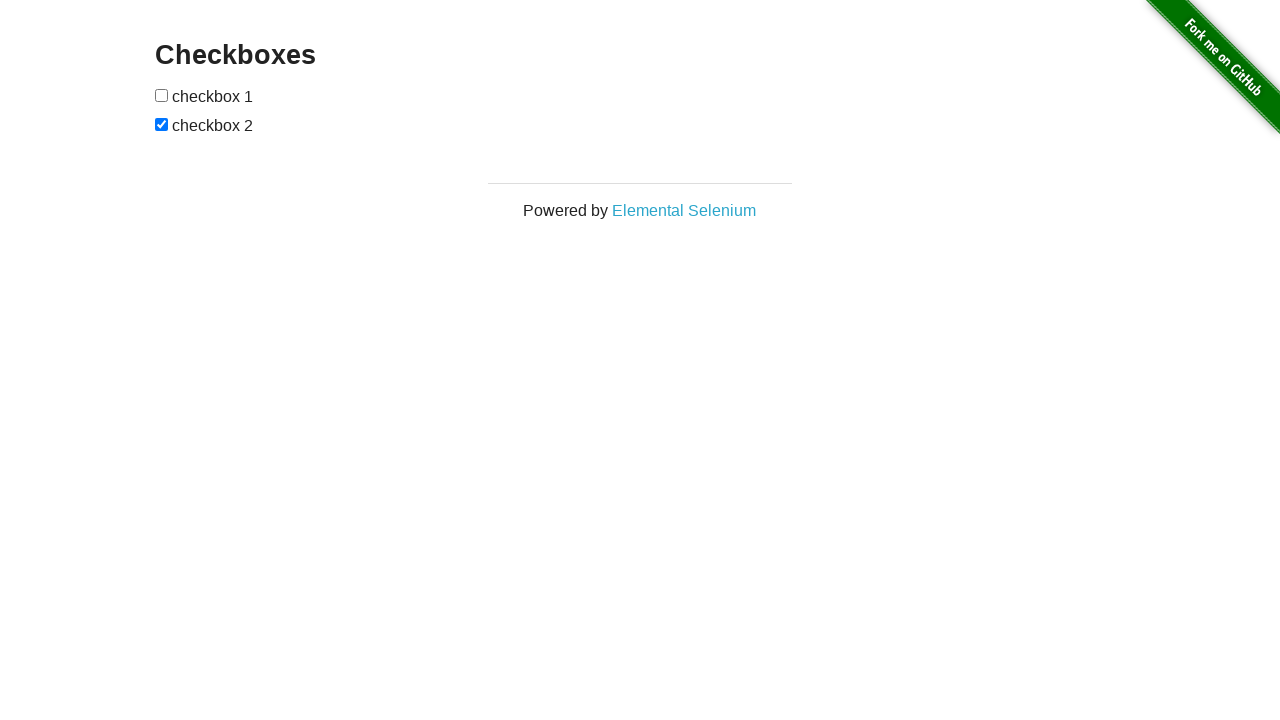

Validated checkbox 1 is visible
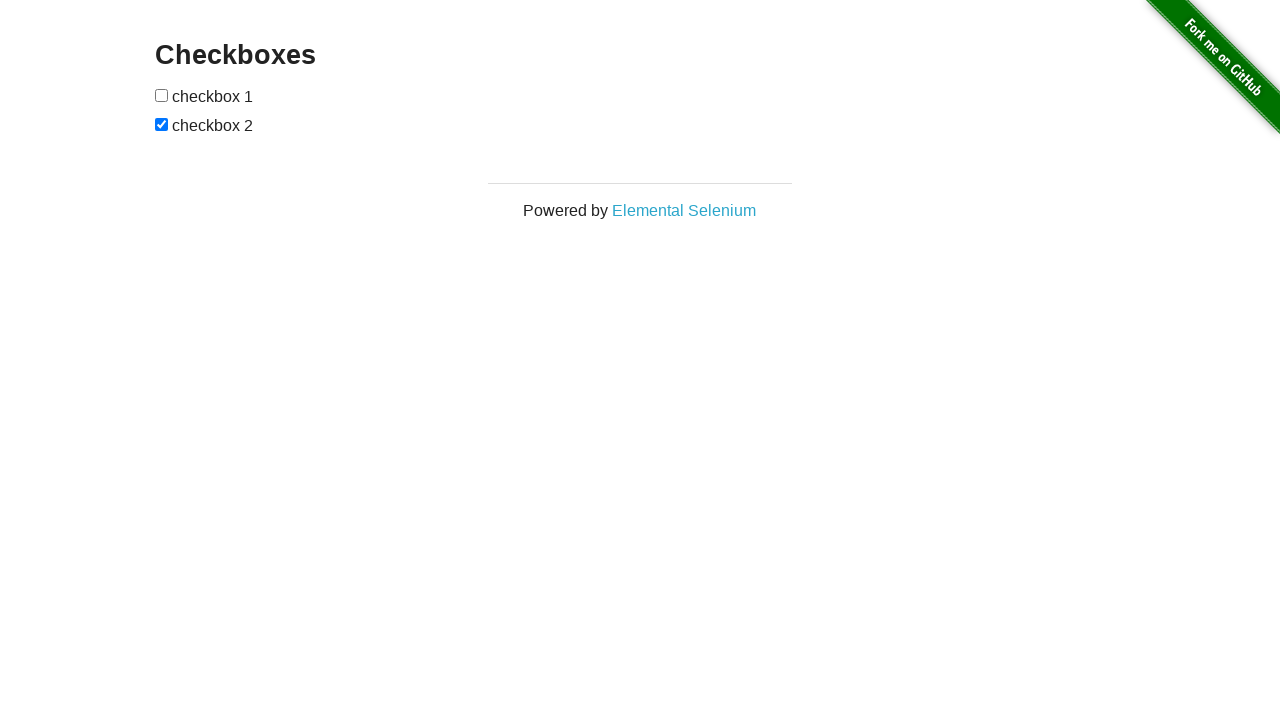

Validated checkbox 1 is enabled
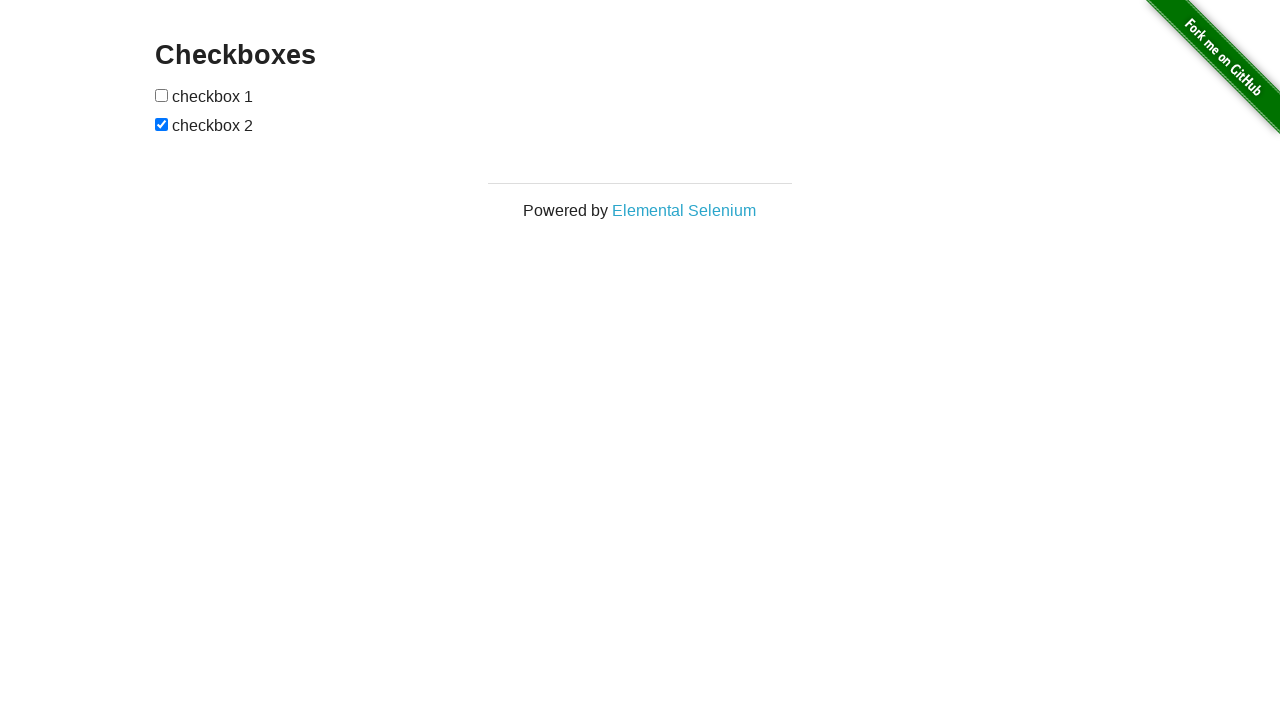

Validated checkbox 2 is visible
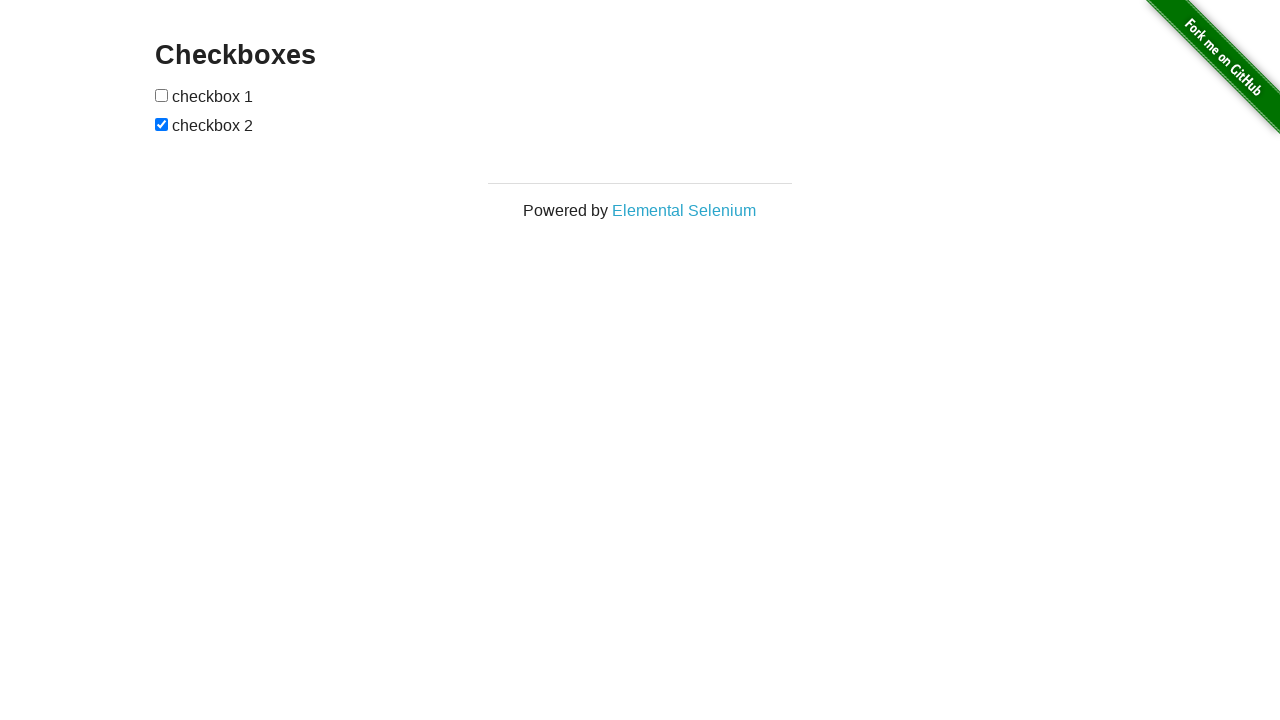

Validated checkbox 2 is enabled
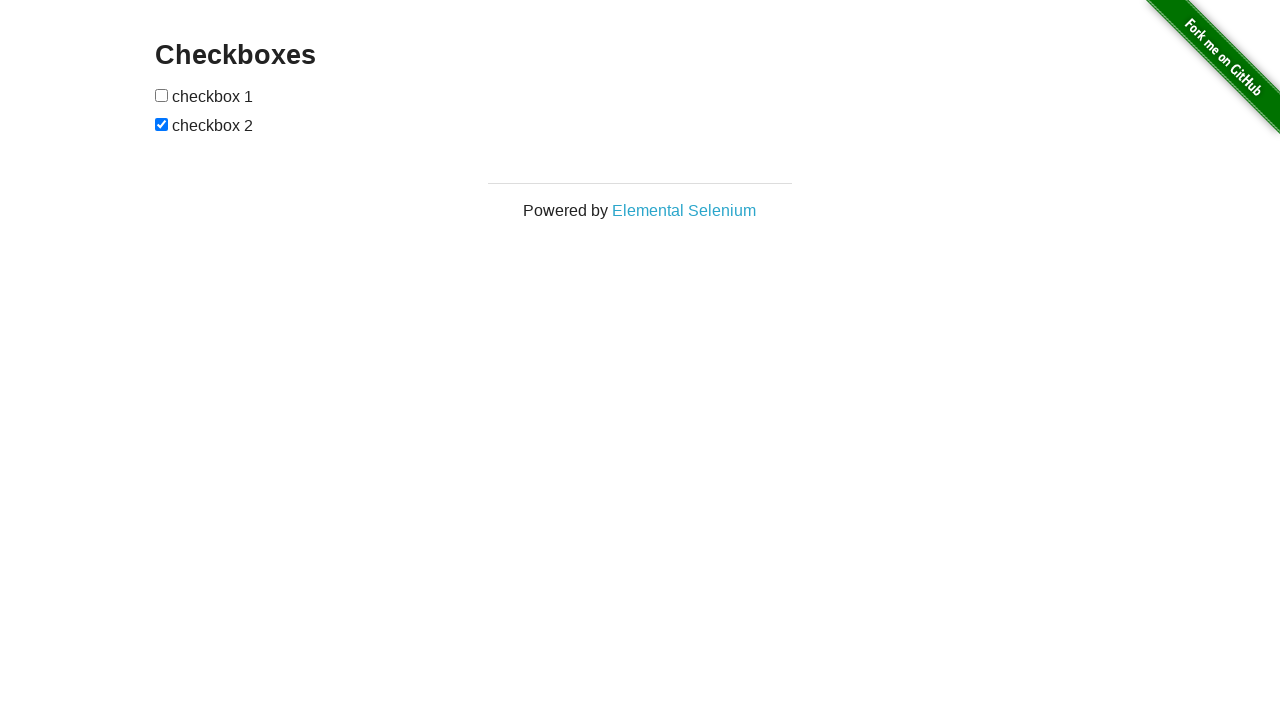

Validated checkbox 1 is not selected
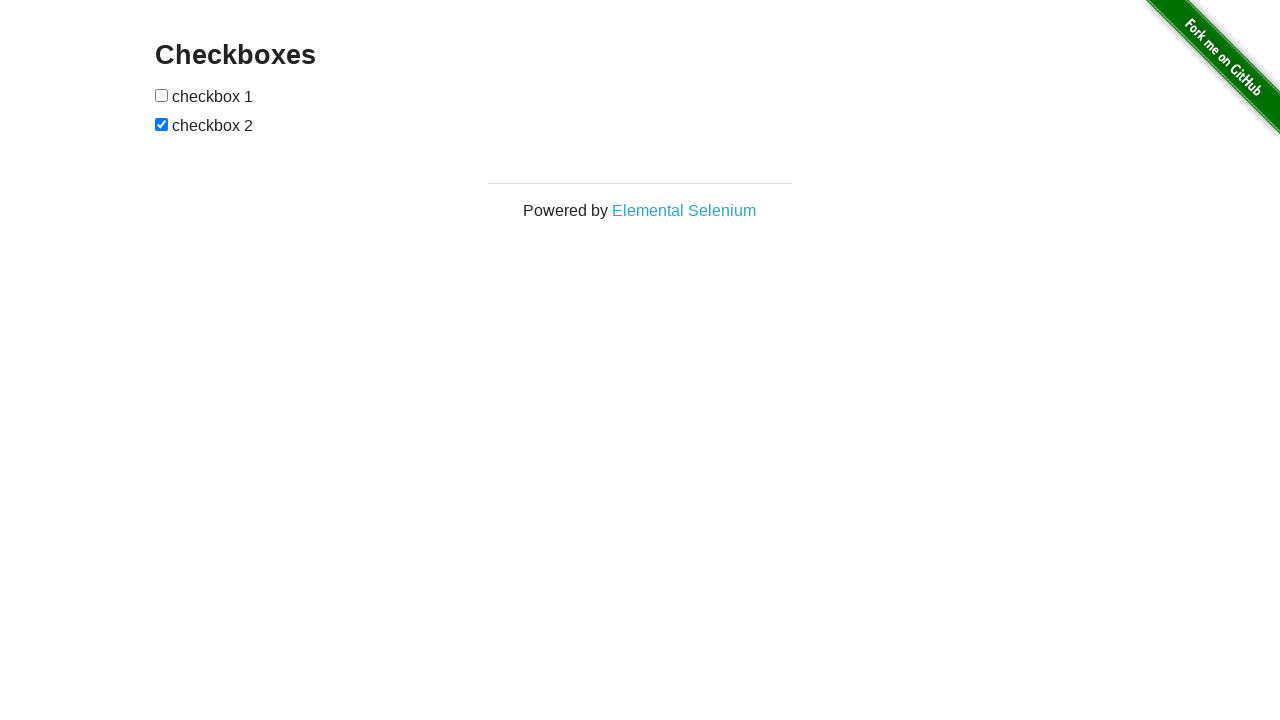

Validated checkbox 2 is selected
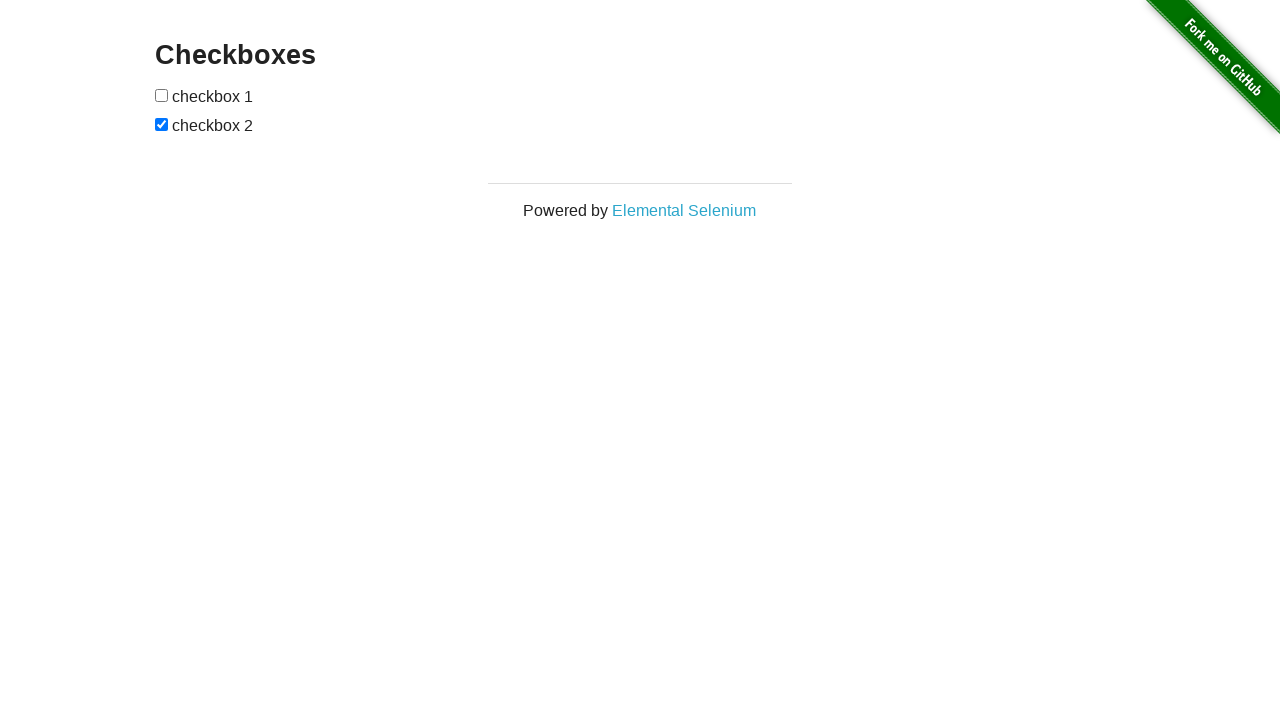

Clicked checkbox 1 to select it at (162, 95) on input[type='checkbox'] >> nth=0
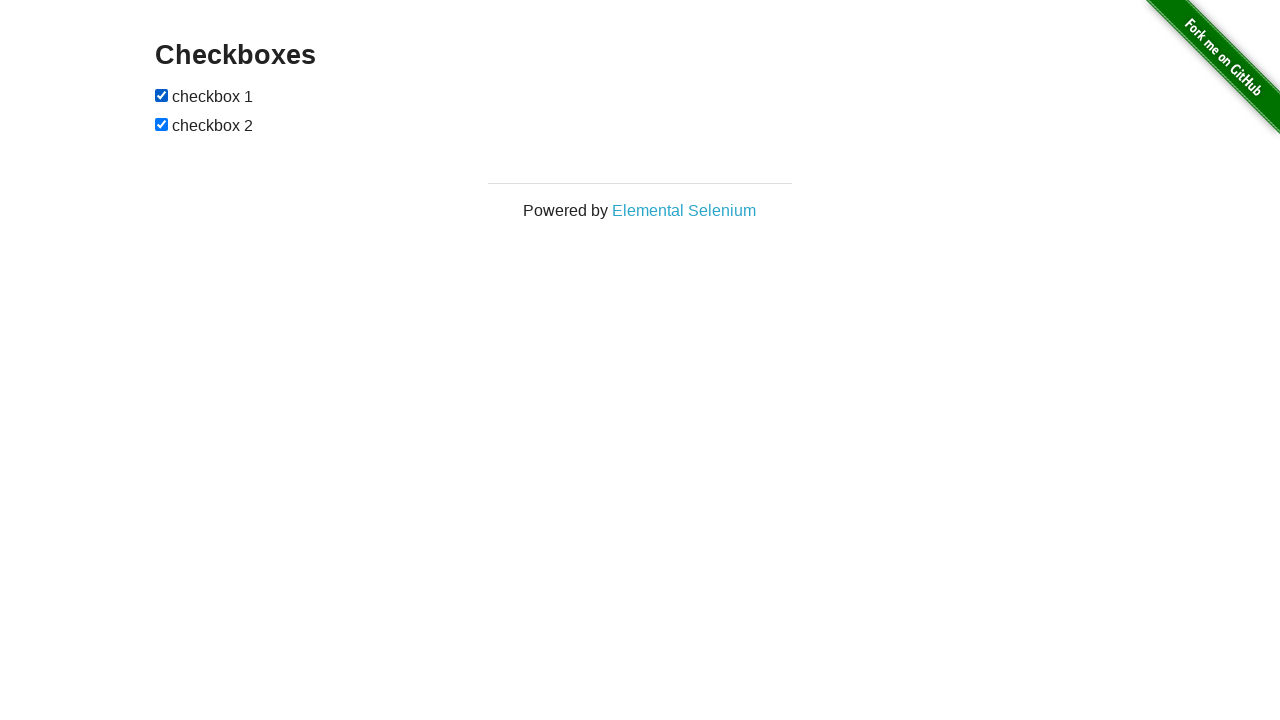

Validated checkbox 1 is now selected
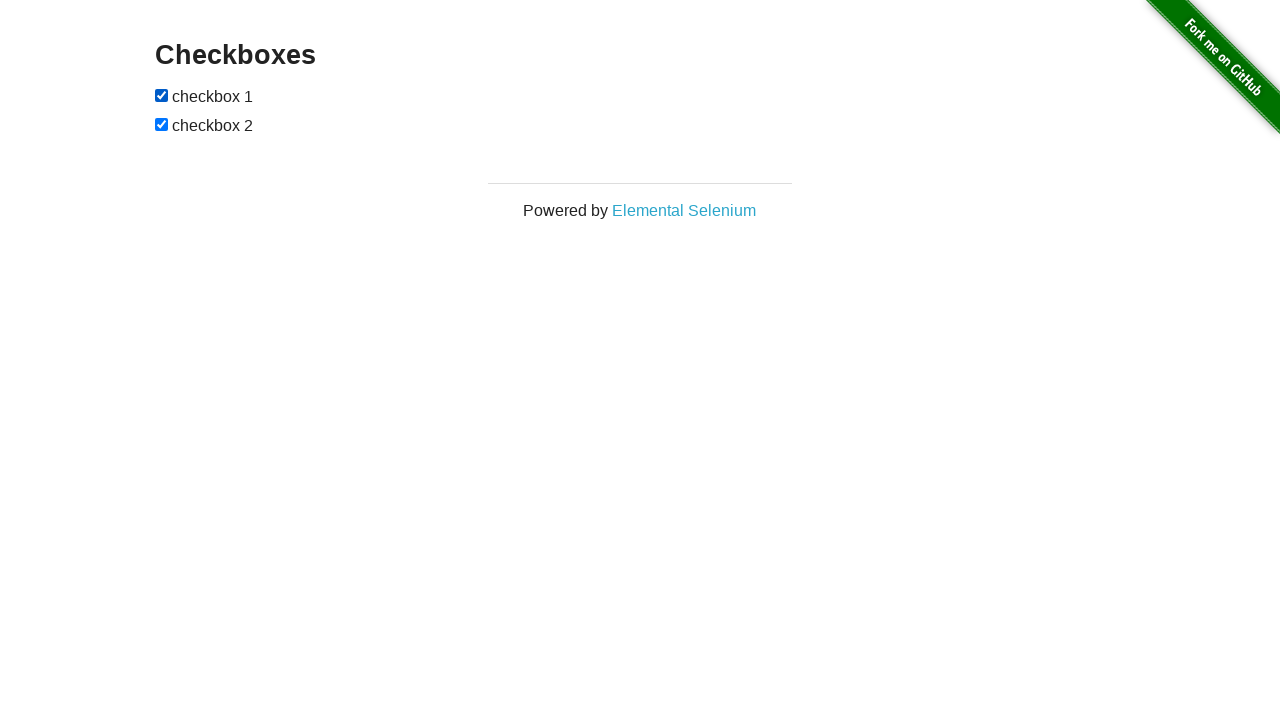

Clicked checkbox 1 to deselect it at (162, 95) on input[type='checkbox'] >> nth=0
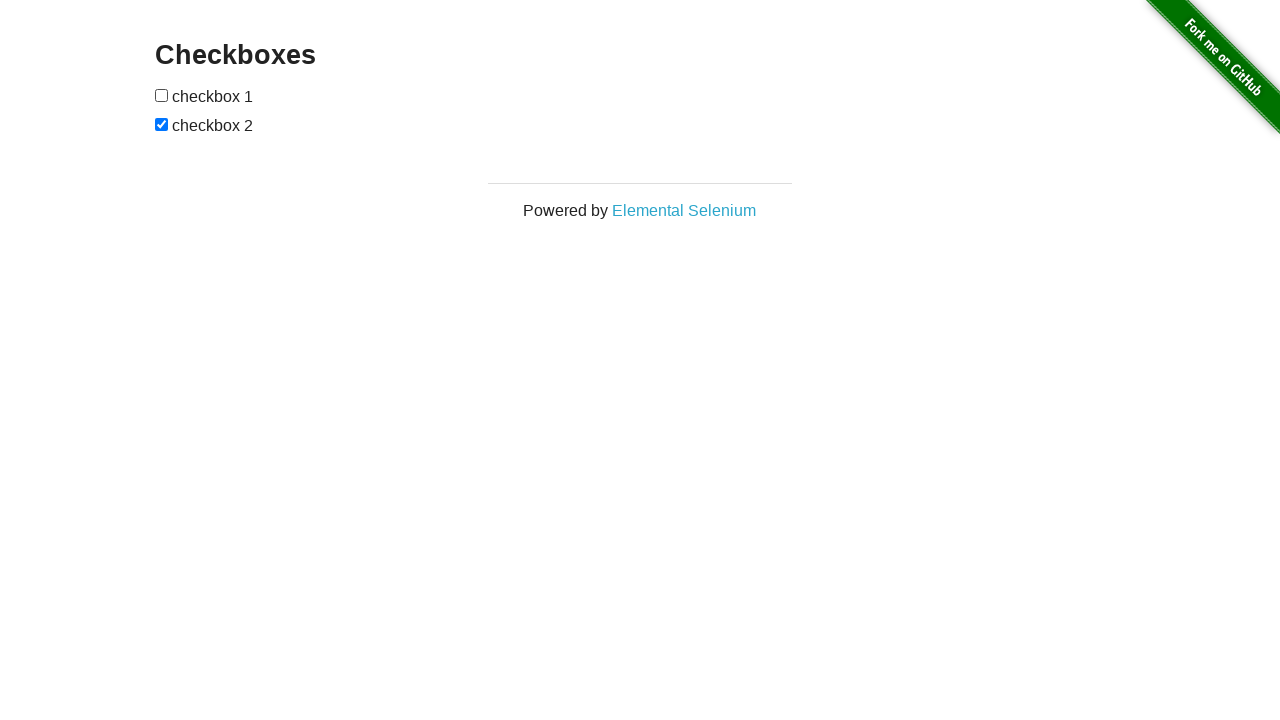

Validated checkbox 1 is now deselected
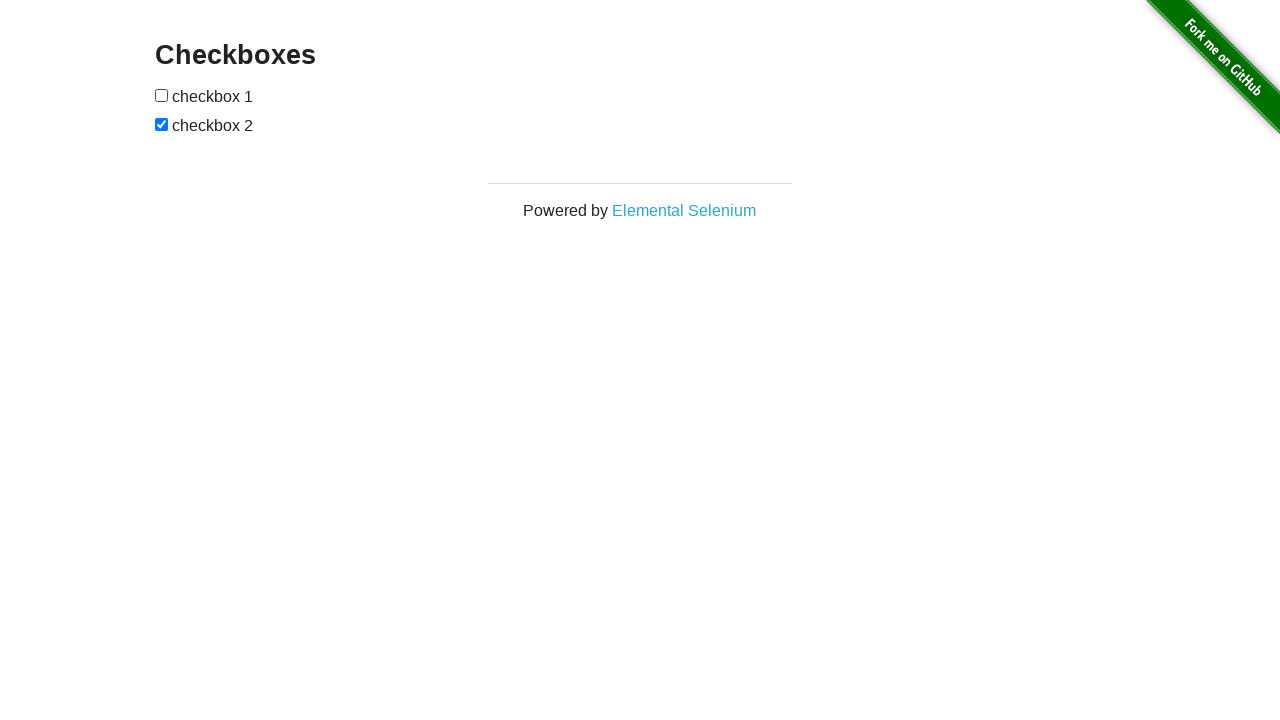

Clicked checkbox 2 to deselect it at (162, 124) on input[type='checkbox'] >> nth=1
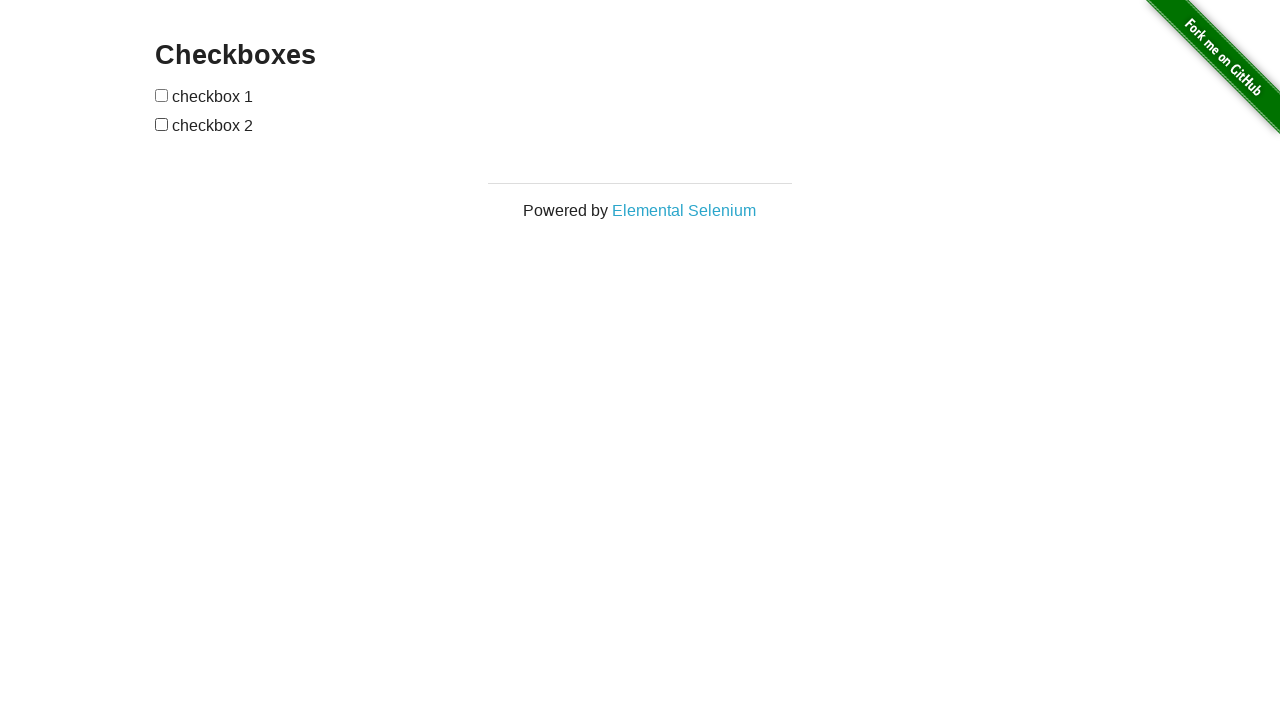

Validated checkbox 2 is now deselected
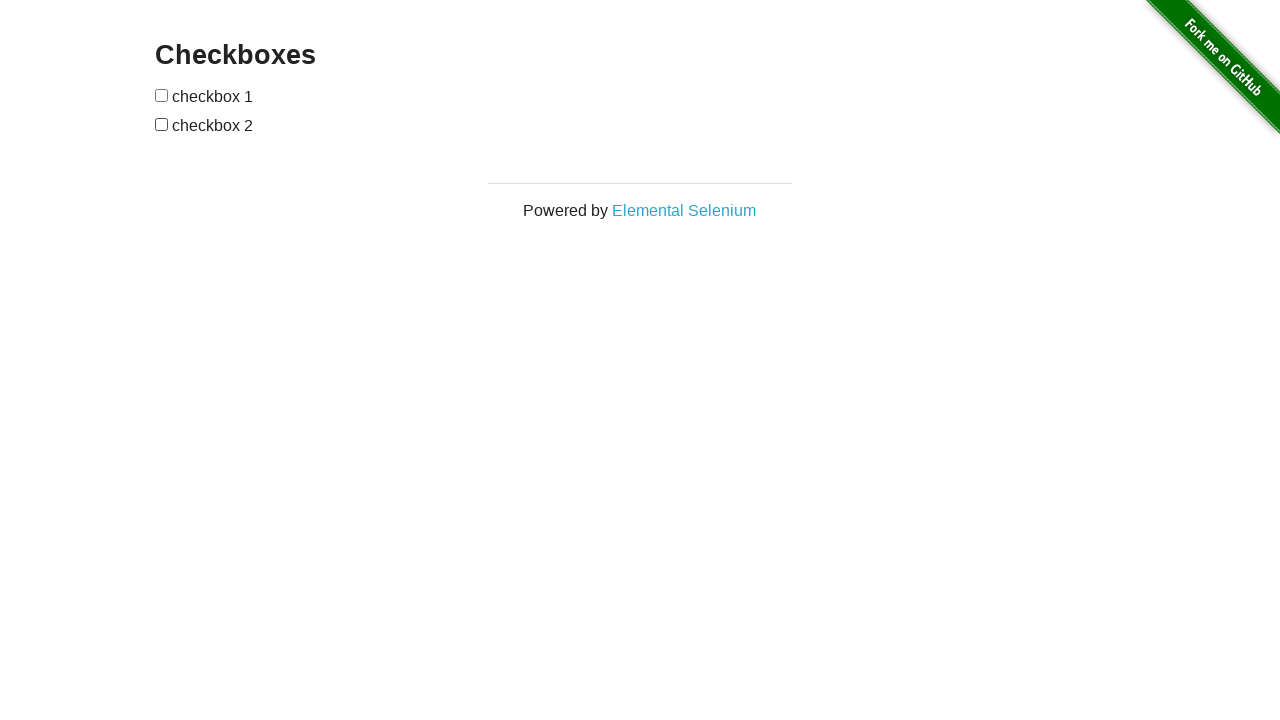

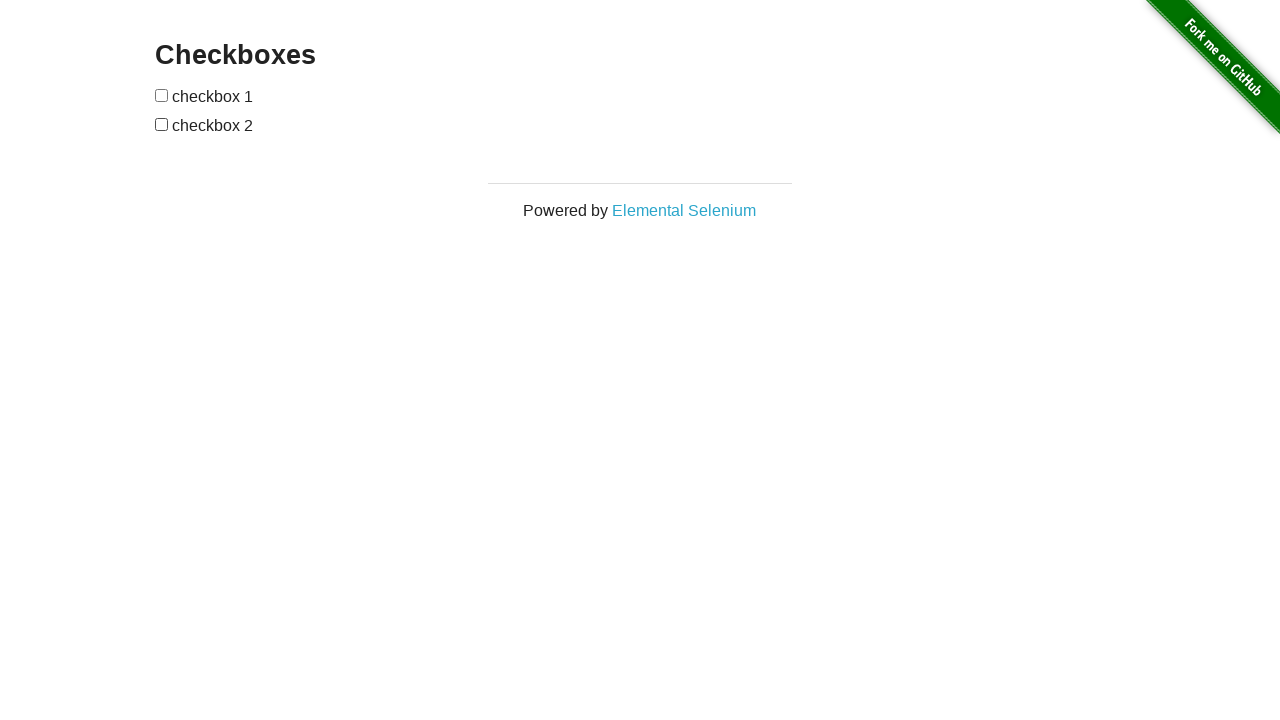